Tests selecting a date (10th) in the current month using the date picker and verifies the input field value

Starting URL: https://testautomationpractice.blogspot.com/

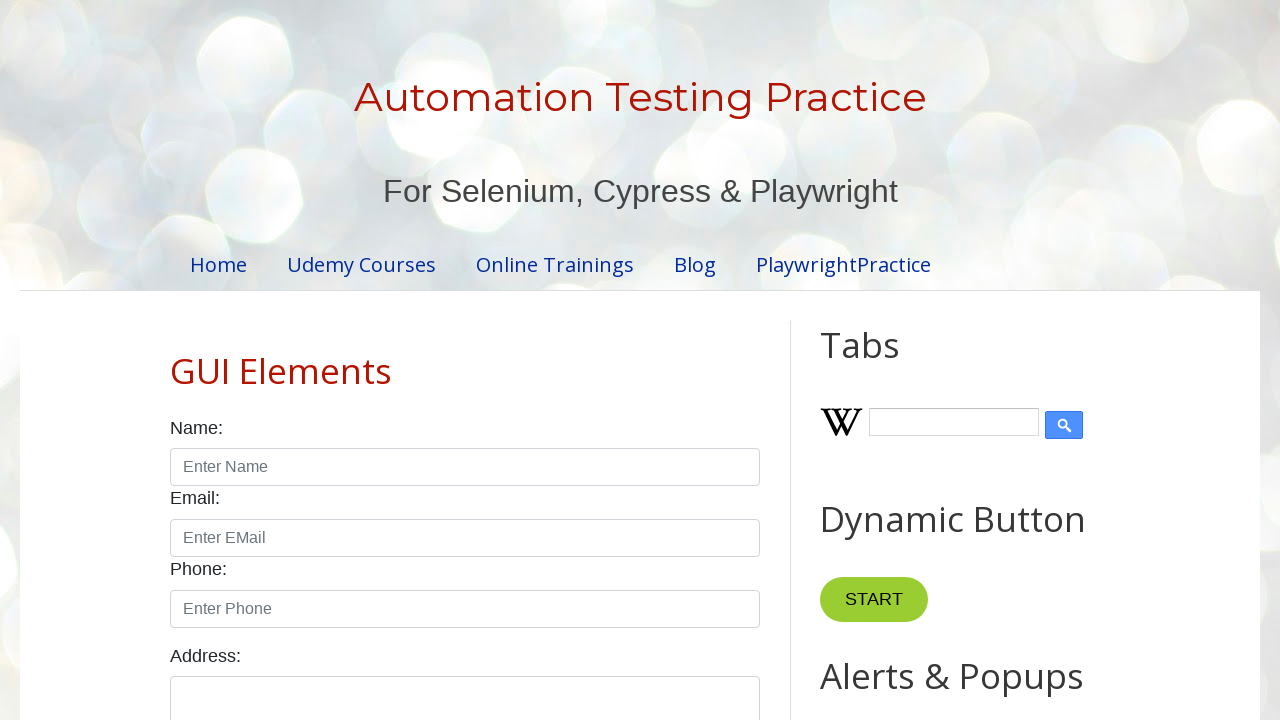

Clicked on the date picker input to open the calendar at (515, 360) on #datepicker
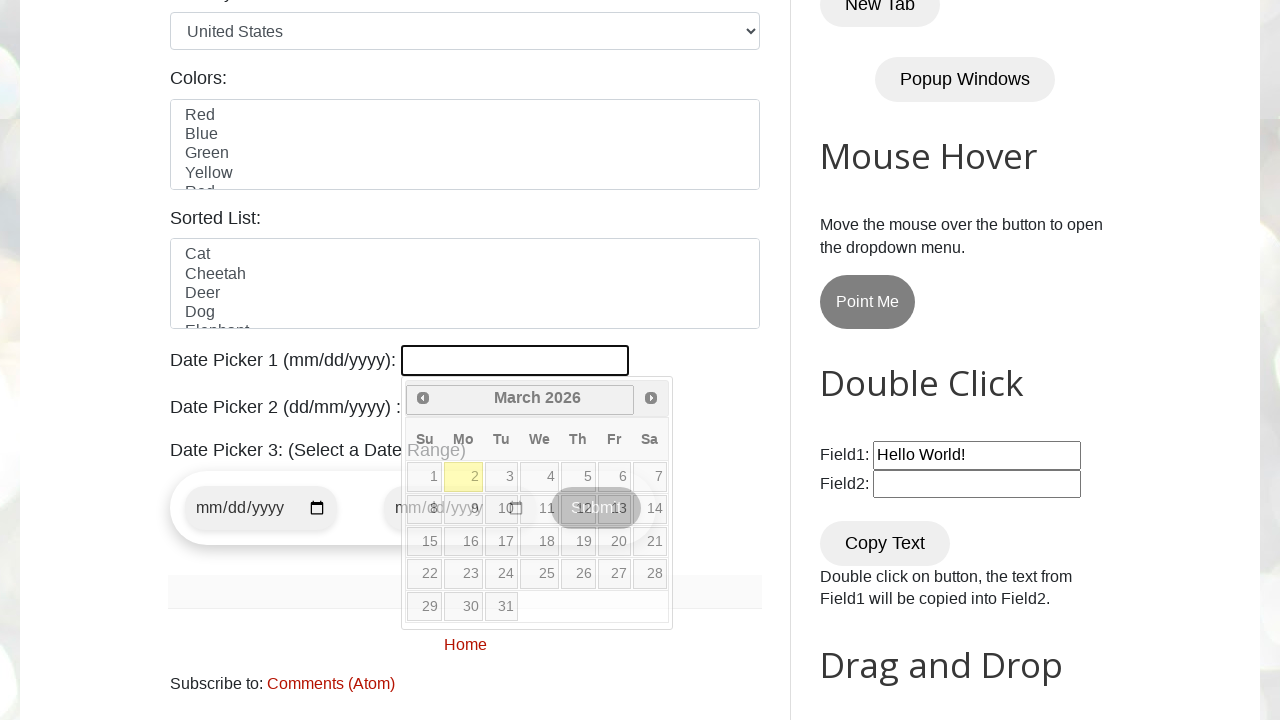

Date picker calendar appeared
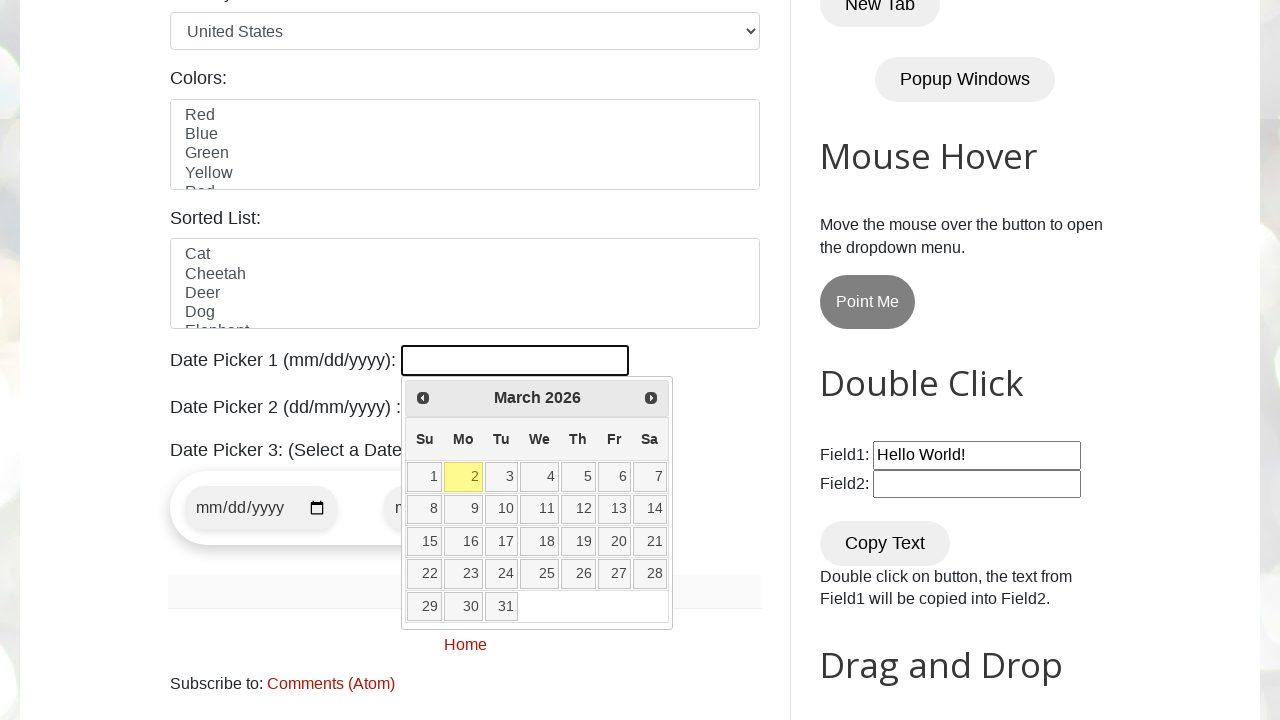

Selected the 10th day from the current month at (502, 509) on xpath=//a[text()='10']
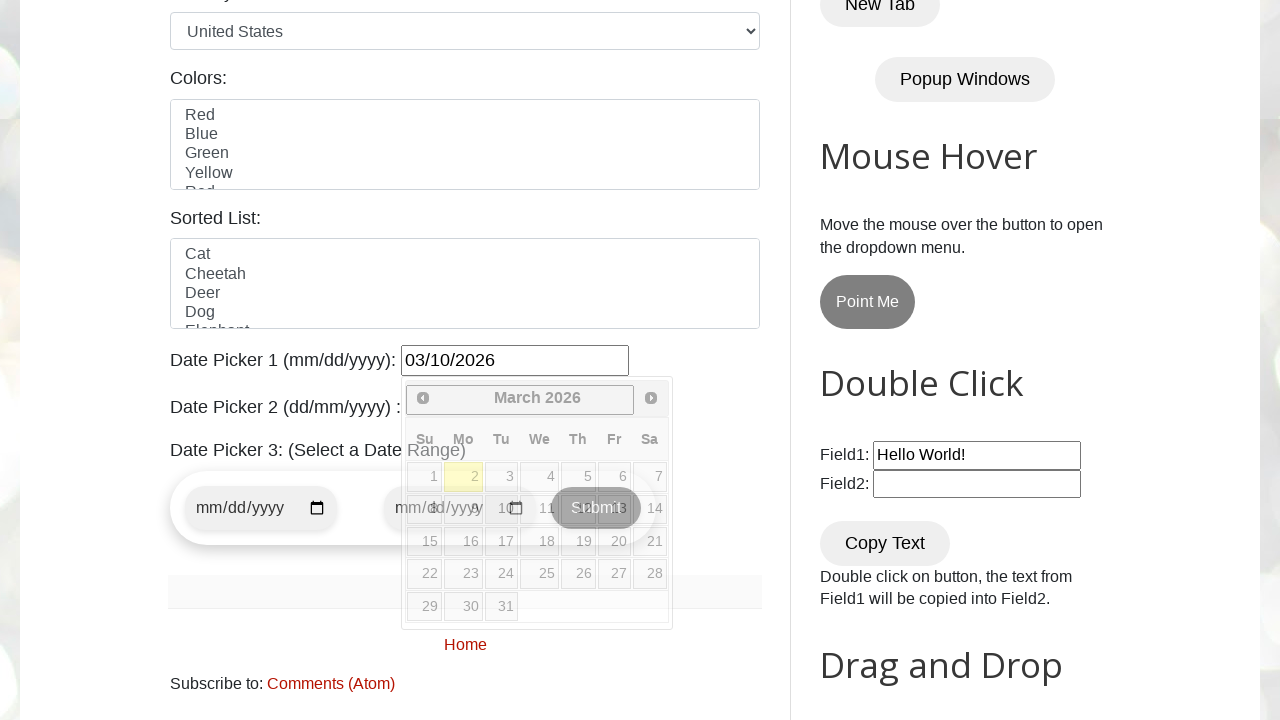

Verified that the date input field now contains a value
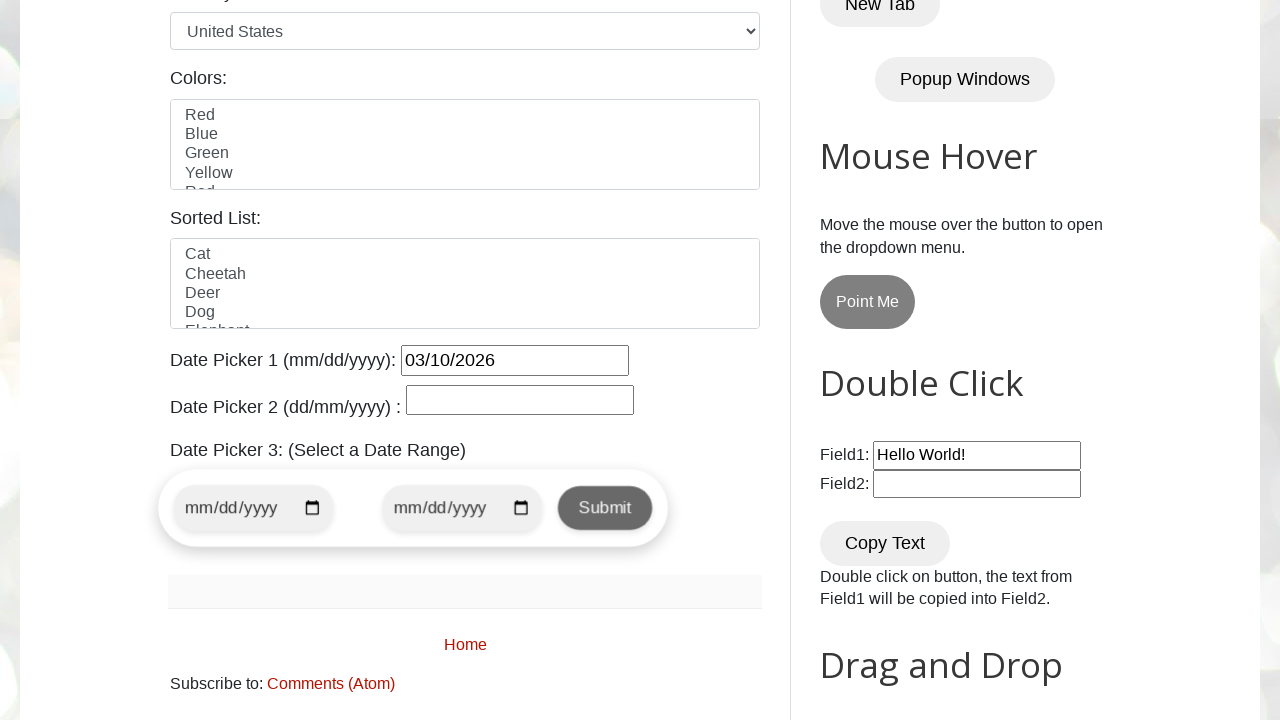

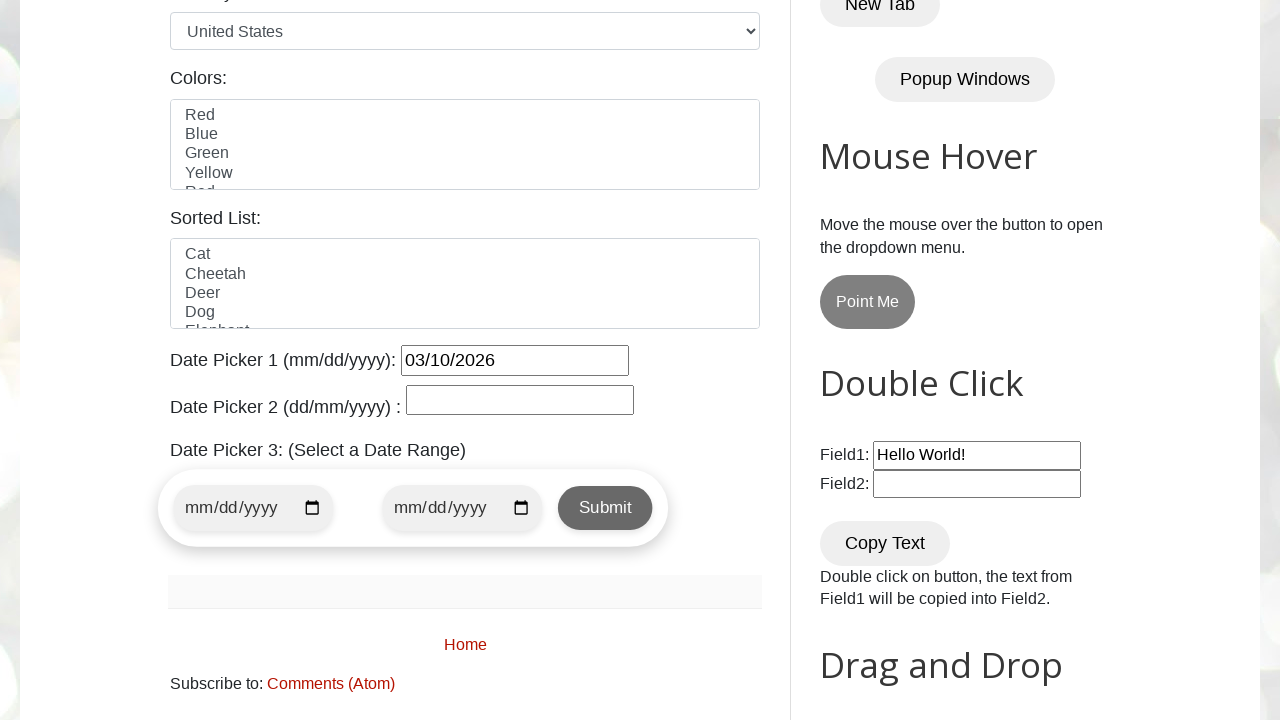